Tests a web form by entering text into a text box and clicking the submit button, then verifying the success message is displayed

Starting URL: https://www.selenium.dev/selenium/web/web-form.html

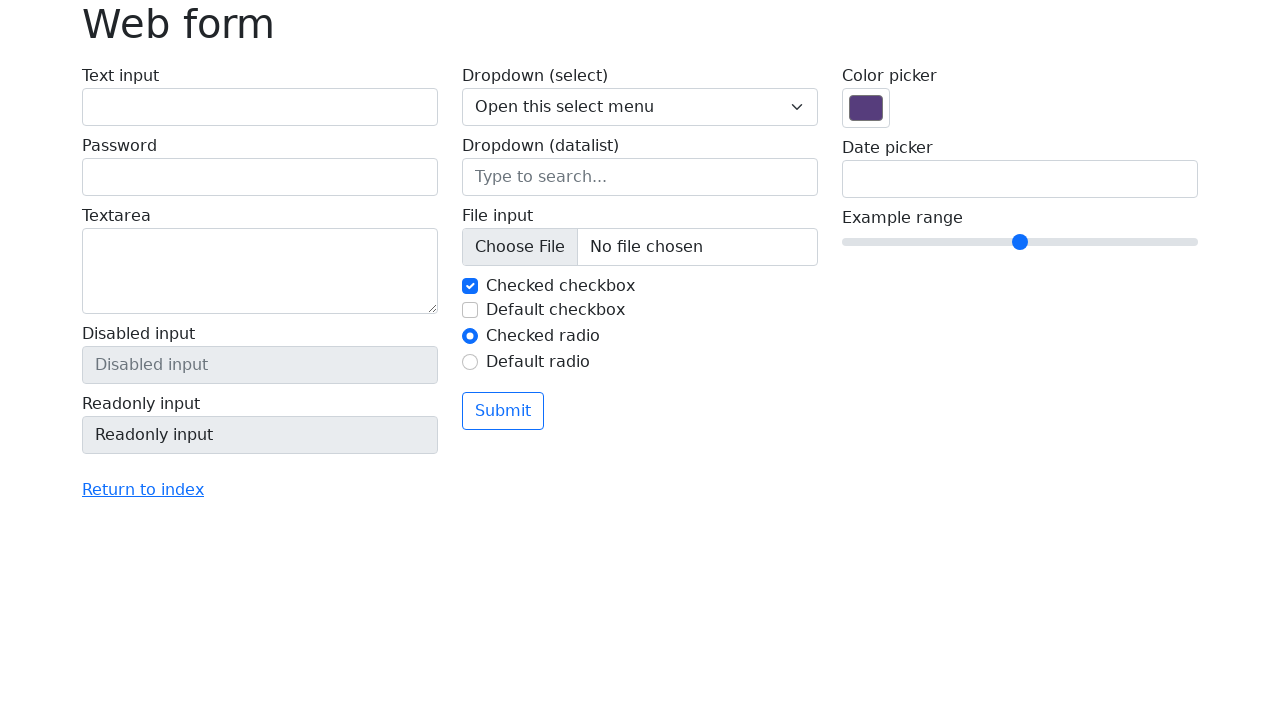

Filled text box with 'Selenium' on input[name='my-text']
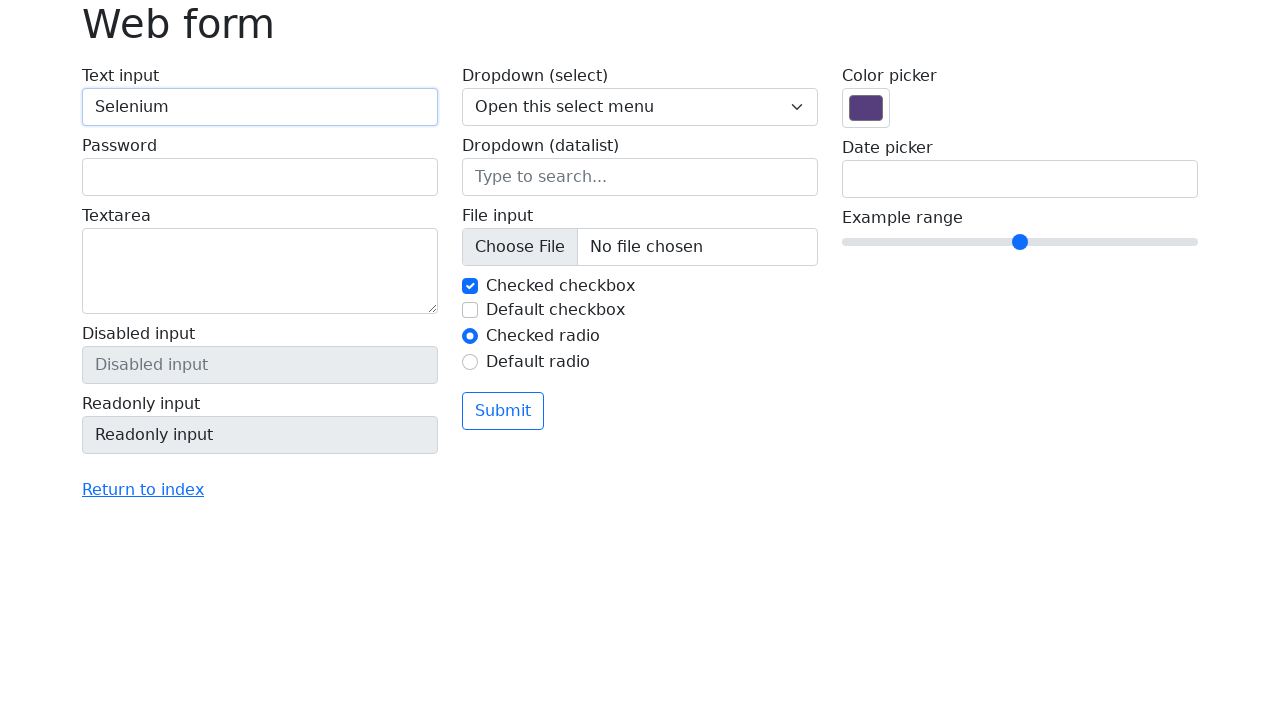

Clicked the submit button at (503, 411) on button
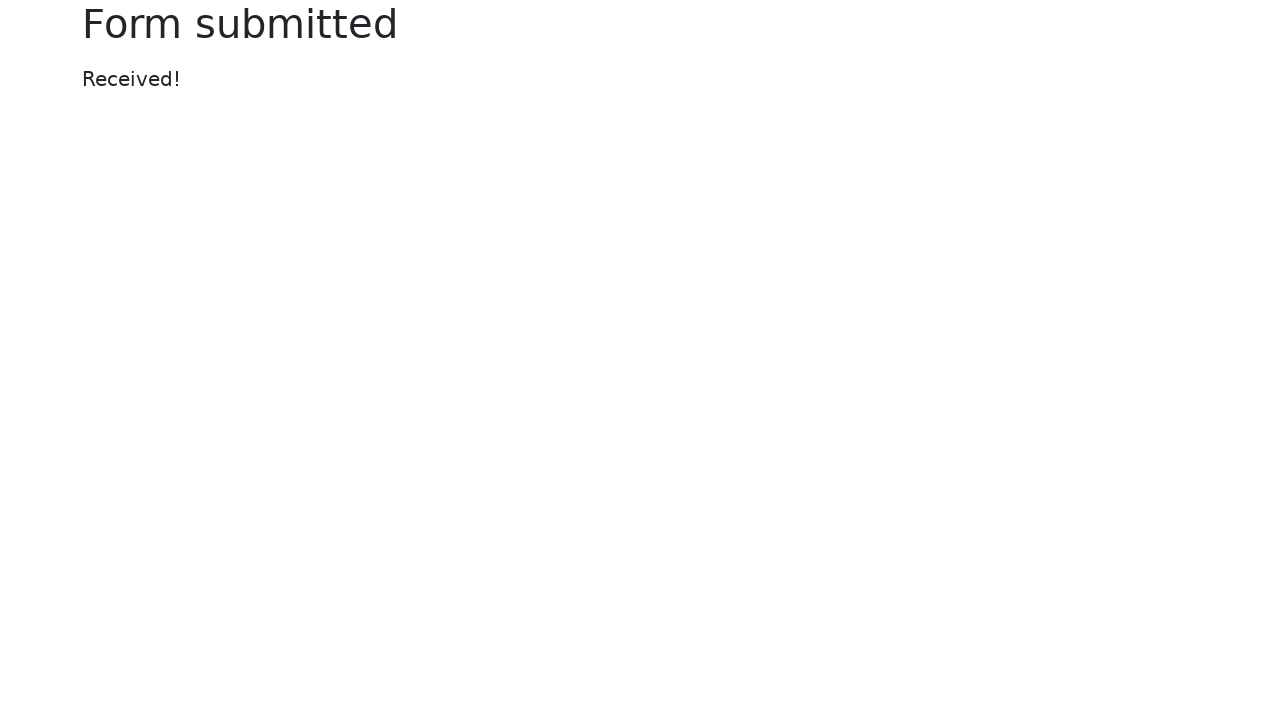

Success message displayed
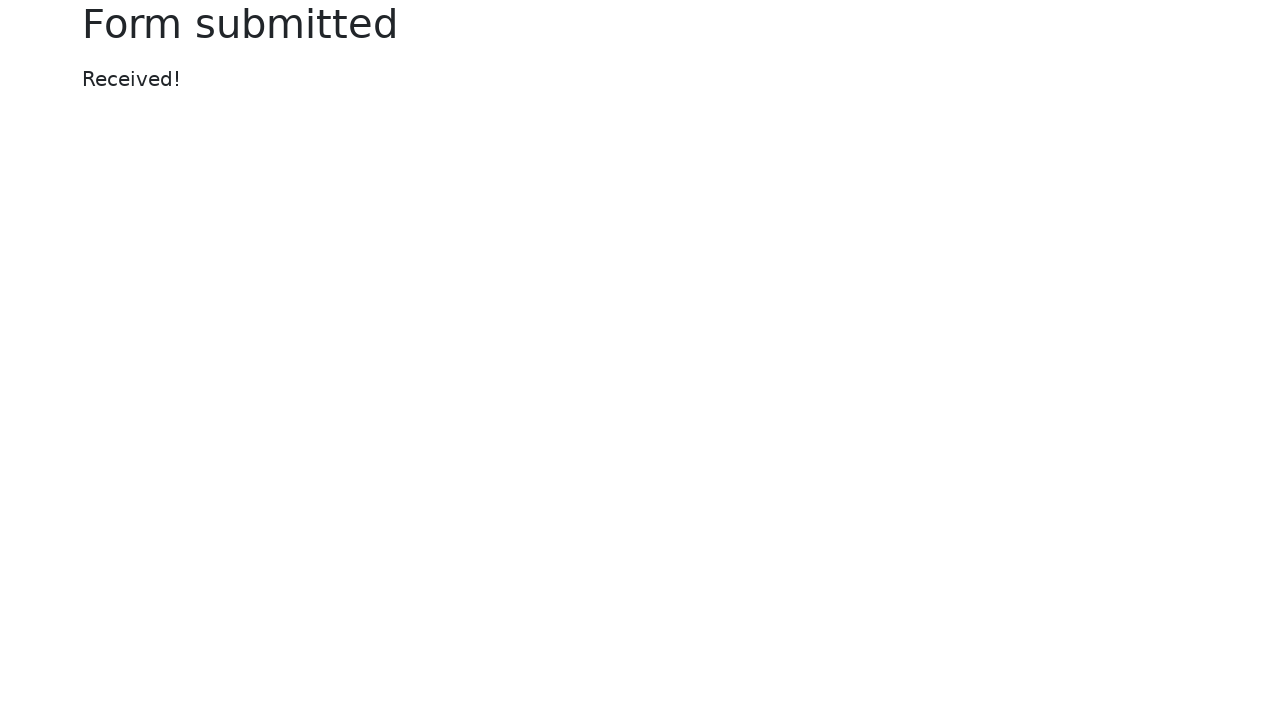

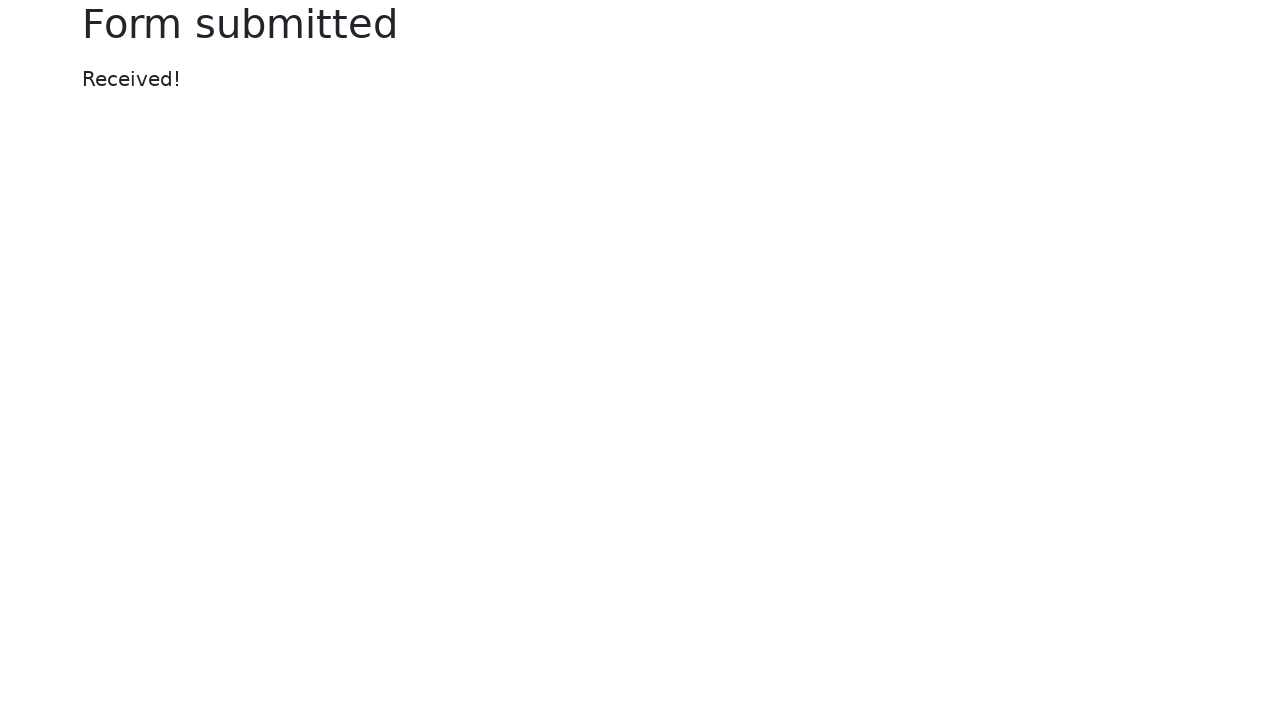